Tests checkbox functionality on the Formy project by clicking on three checkboxes to select them

Starting URL: https://formy-project.herokuapp.com/checkbox

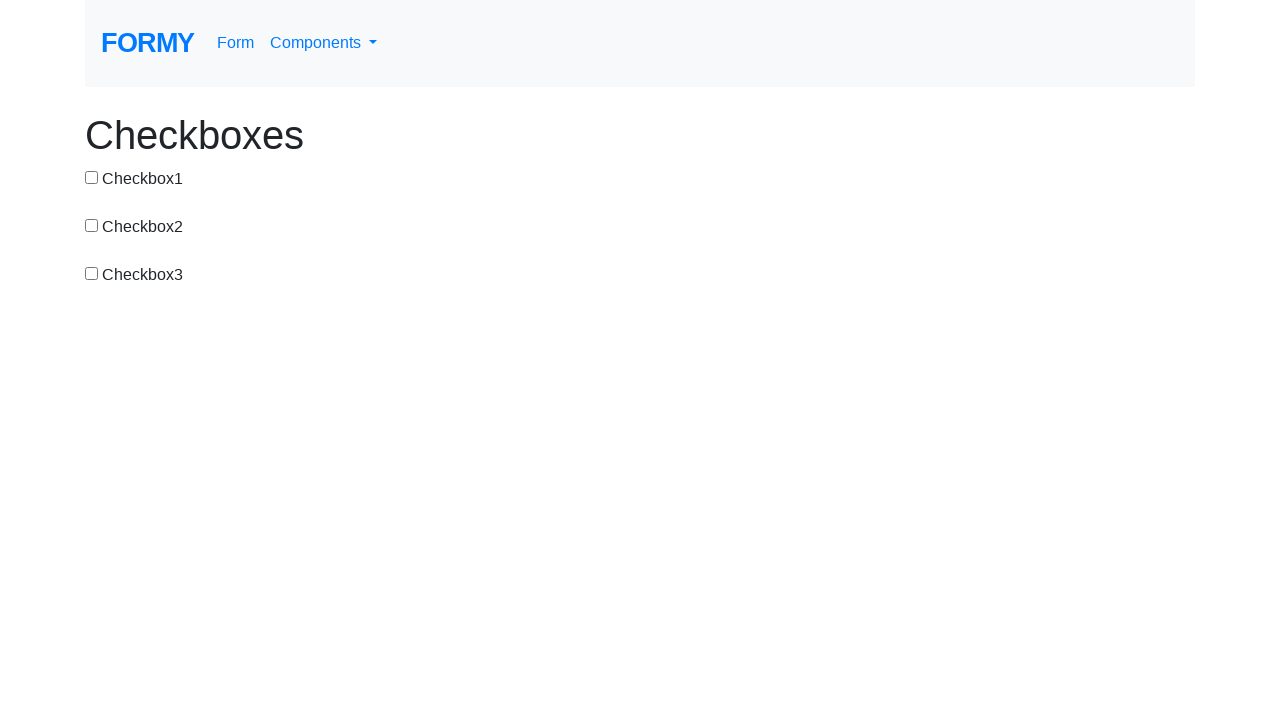

Logo loaded on checkbox page
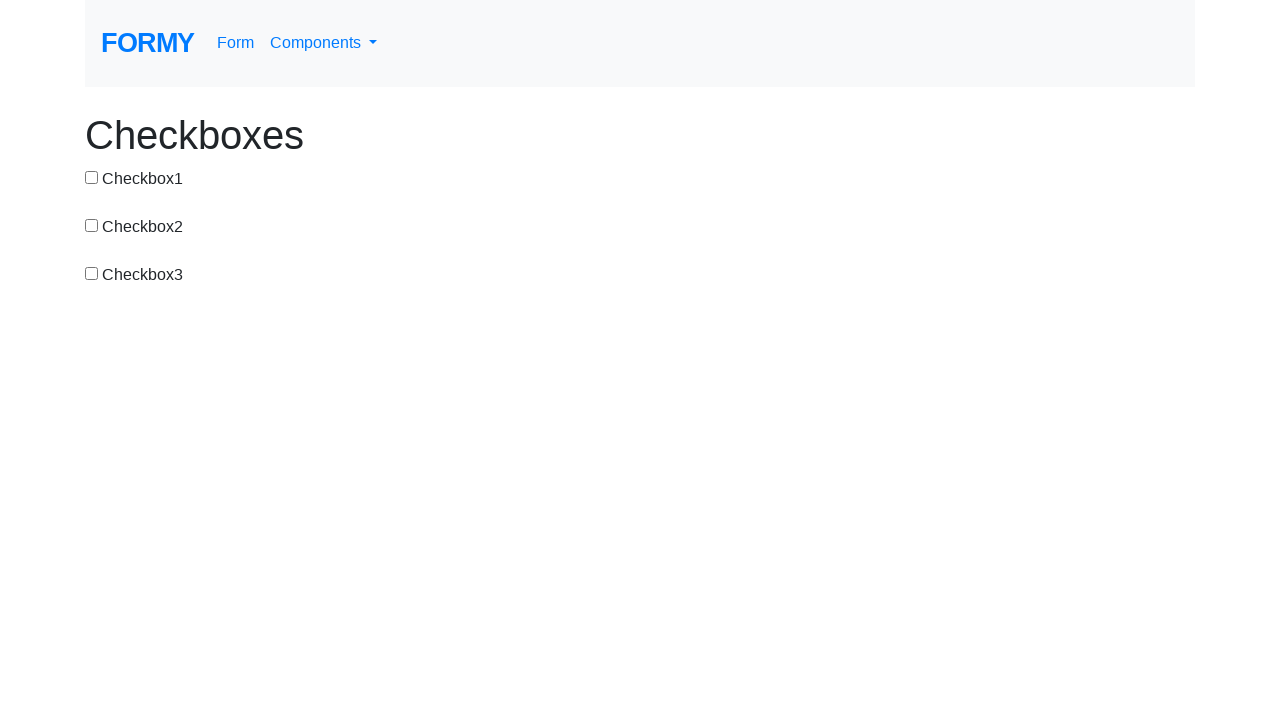

Clicked checkbox 1 to select it at (92, 177) on #checkbox-1
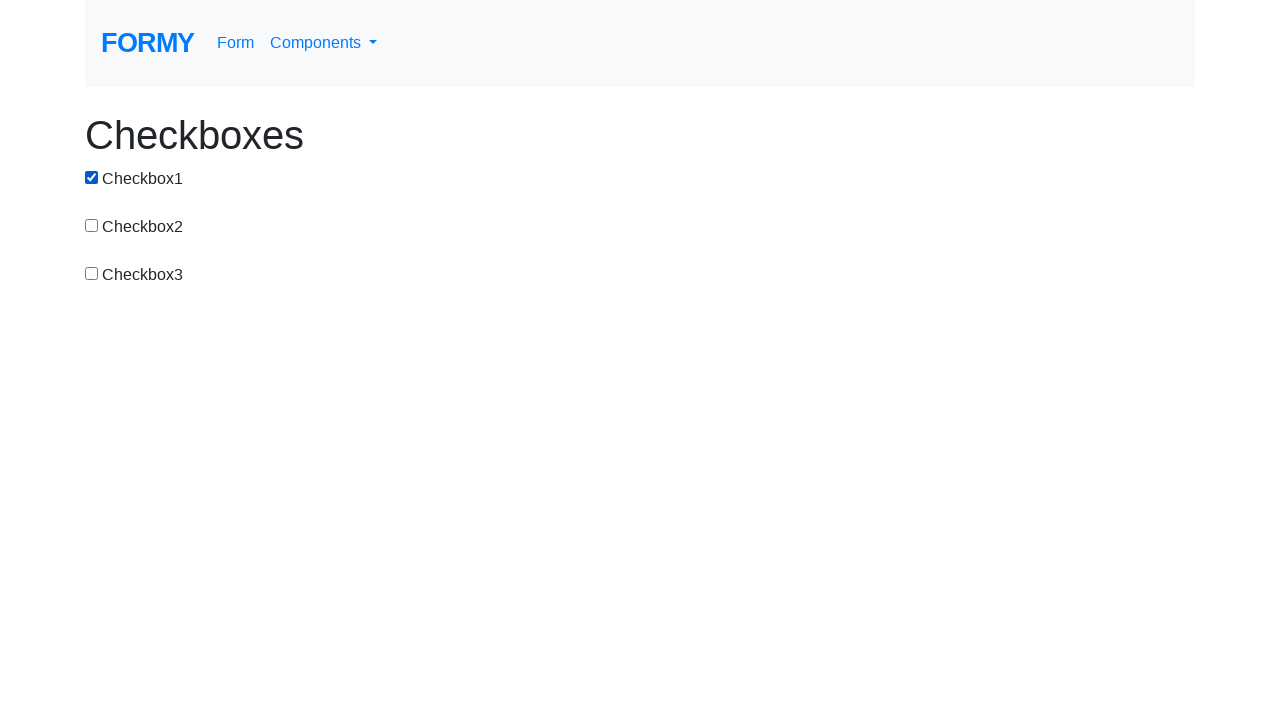

Clicked checkbox 2 to select it at (92, 225) on #checkbox-2
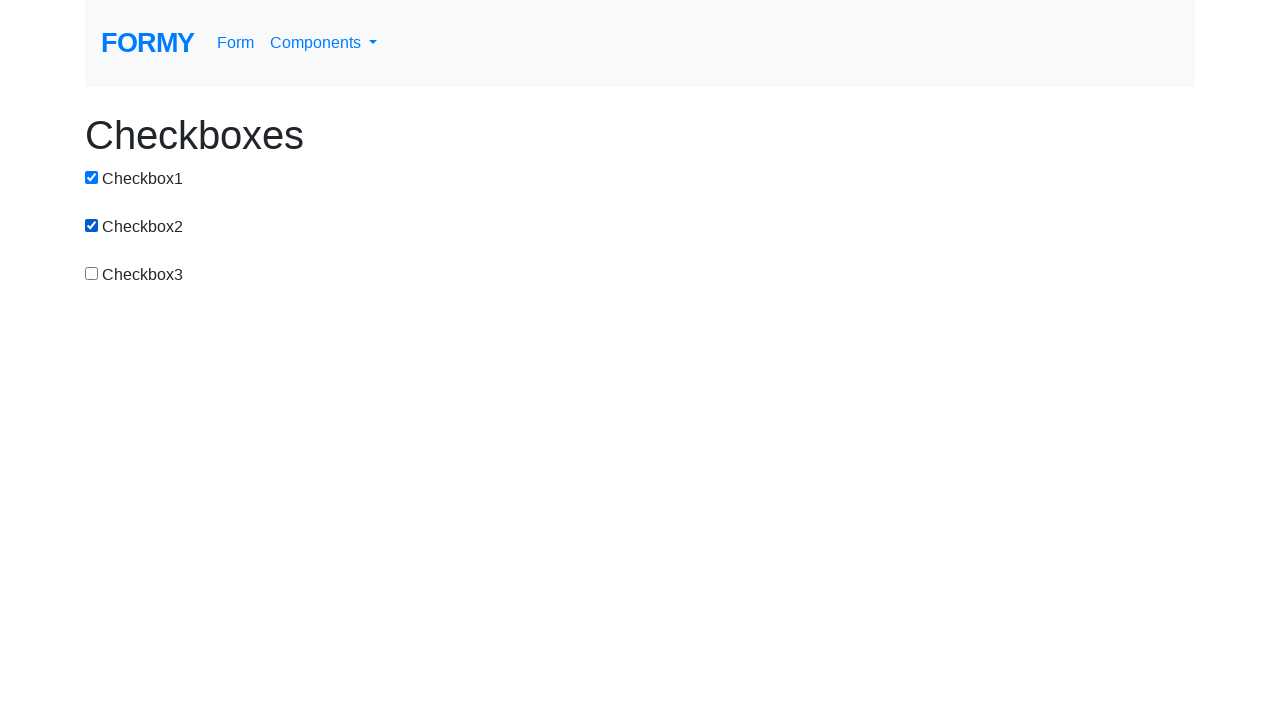

Clicked checkbox 3 to select it at (92, 273) on #checkbox-3
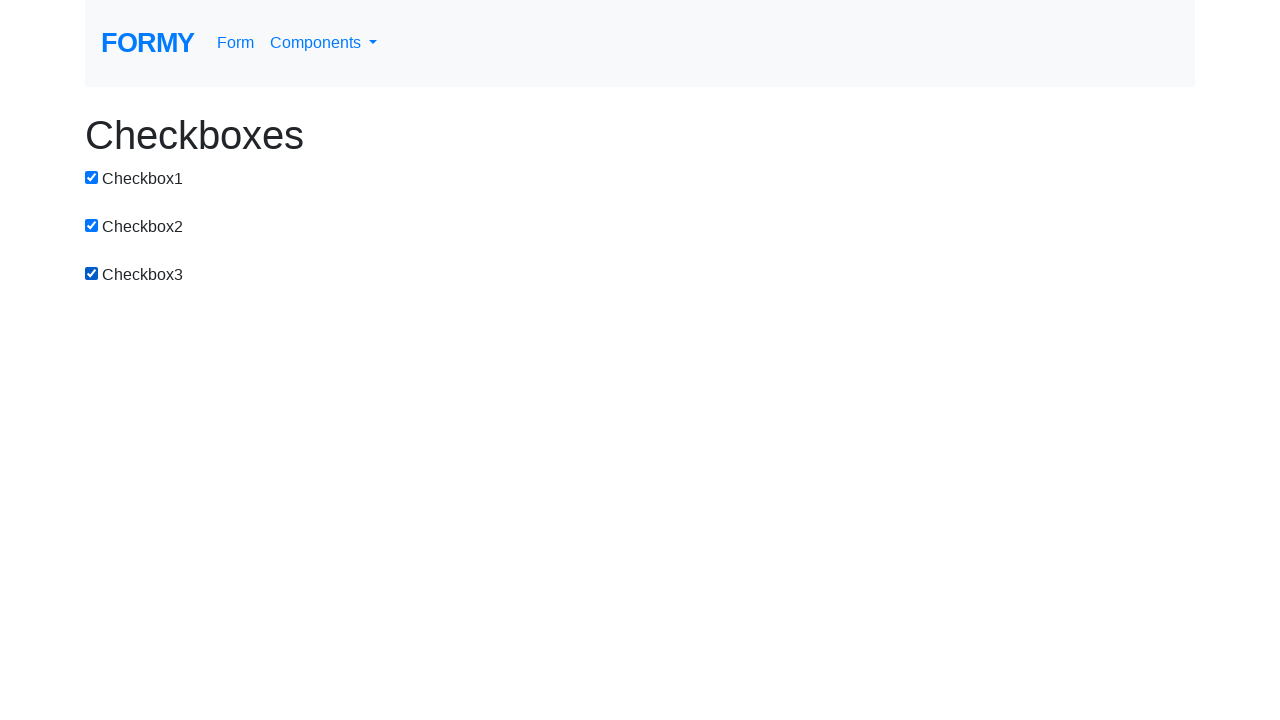

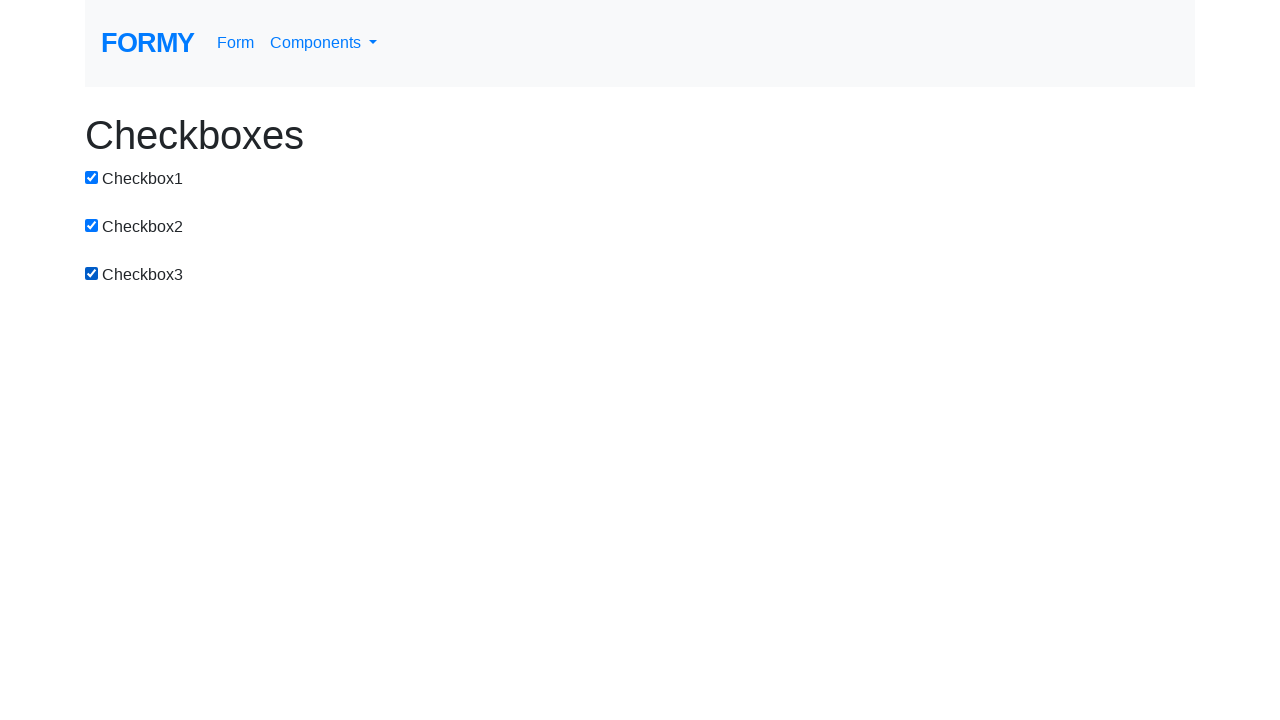